Tests Python.org search functionality by searching for "tensorflow" and verifying results are displayed

Starting URL: https://www.python.org

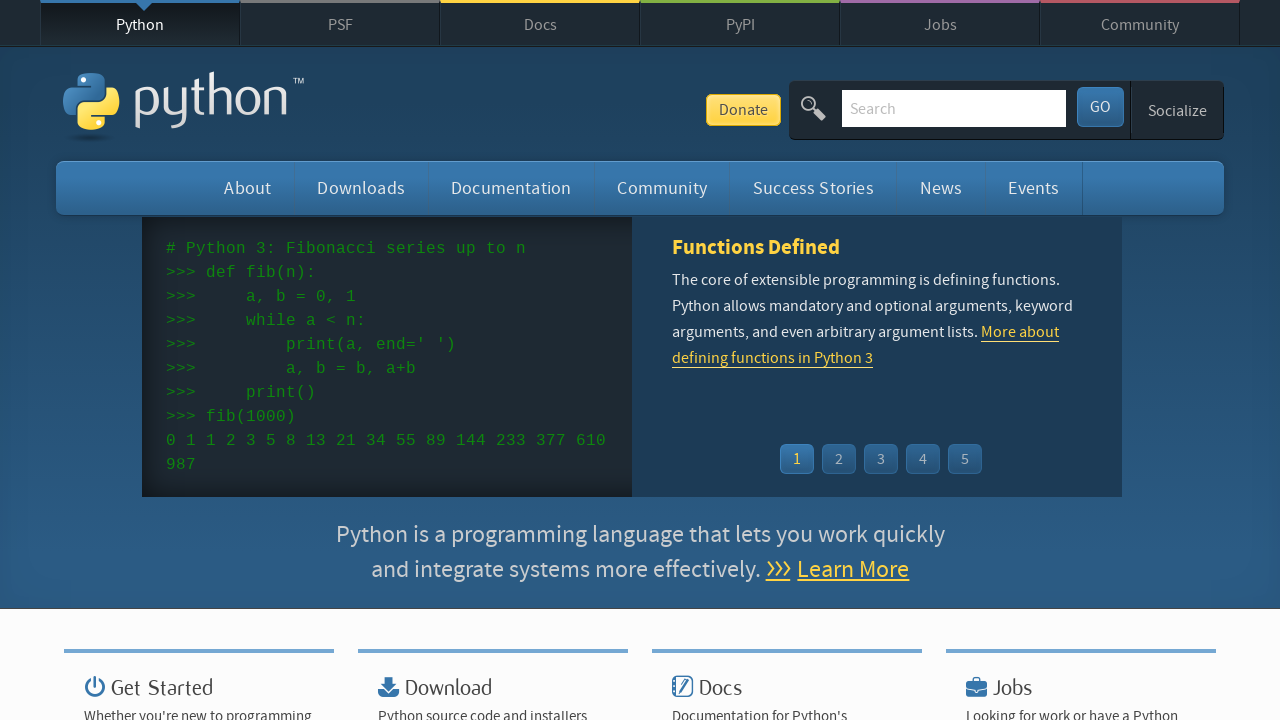

Verified page title contains 'Python'
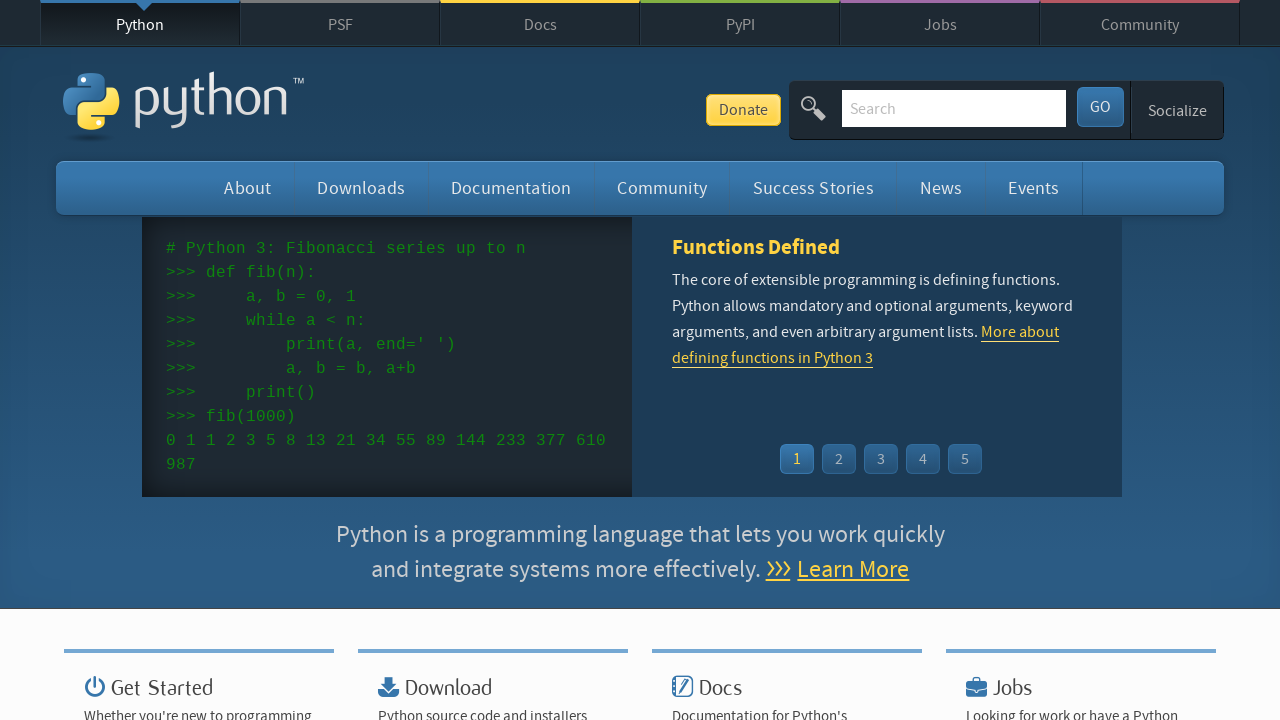

Cleared search field on input[name='q']
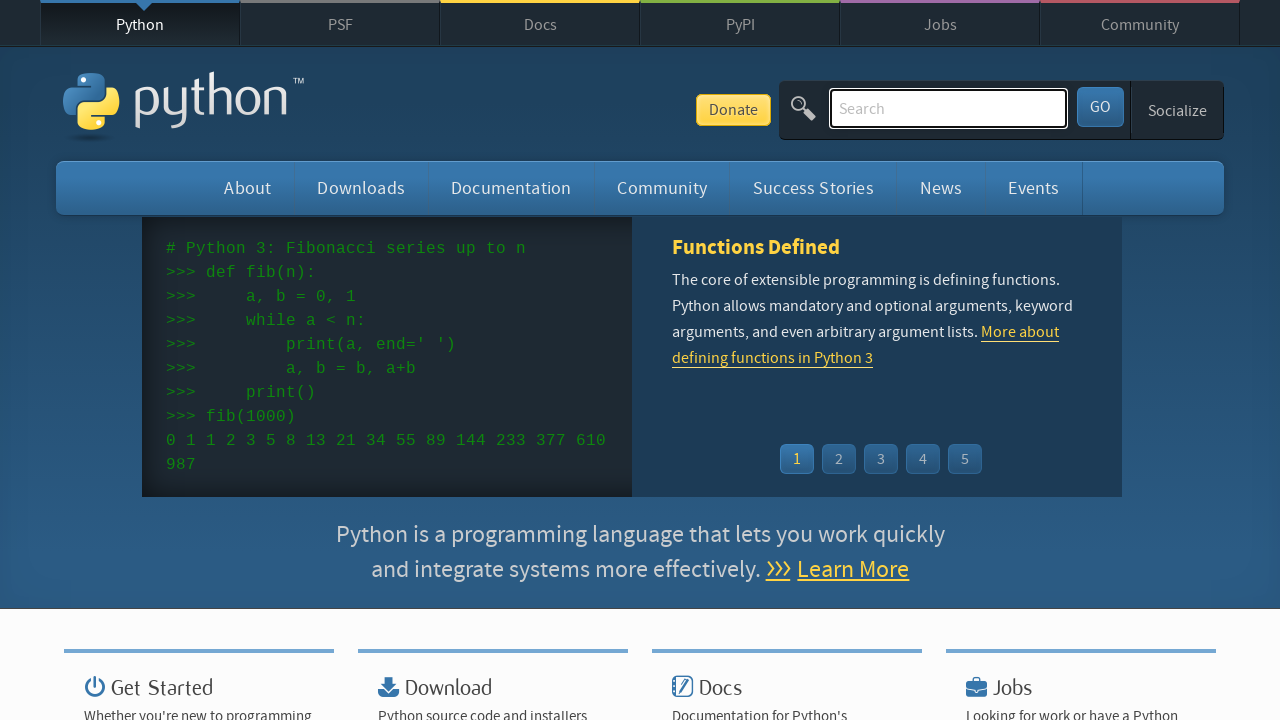

Filled search field with 'tensorflow' on input[name='q']
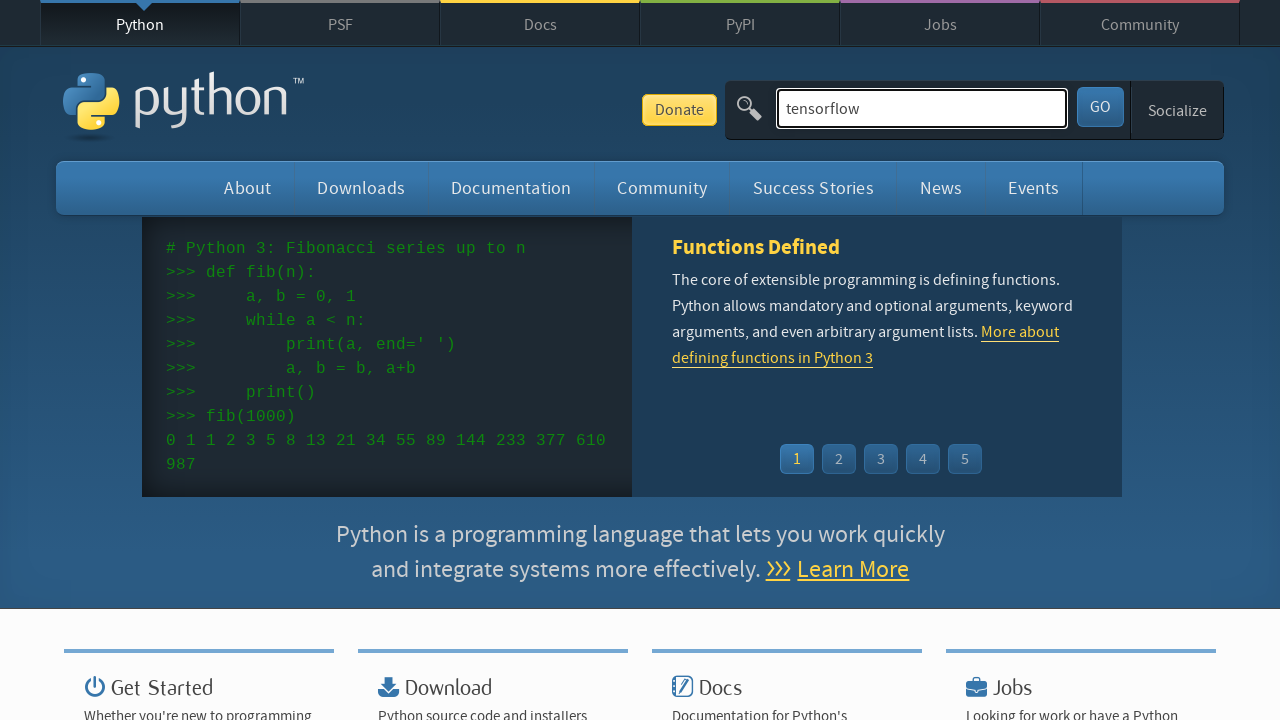

Pressed Enter to submit search on input[name='q']
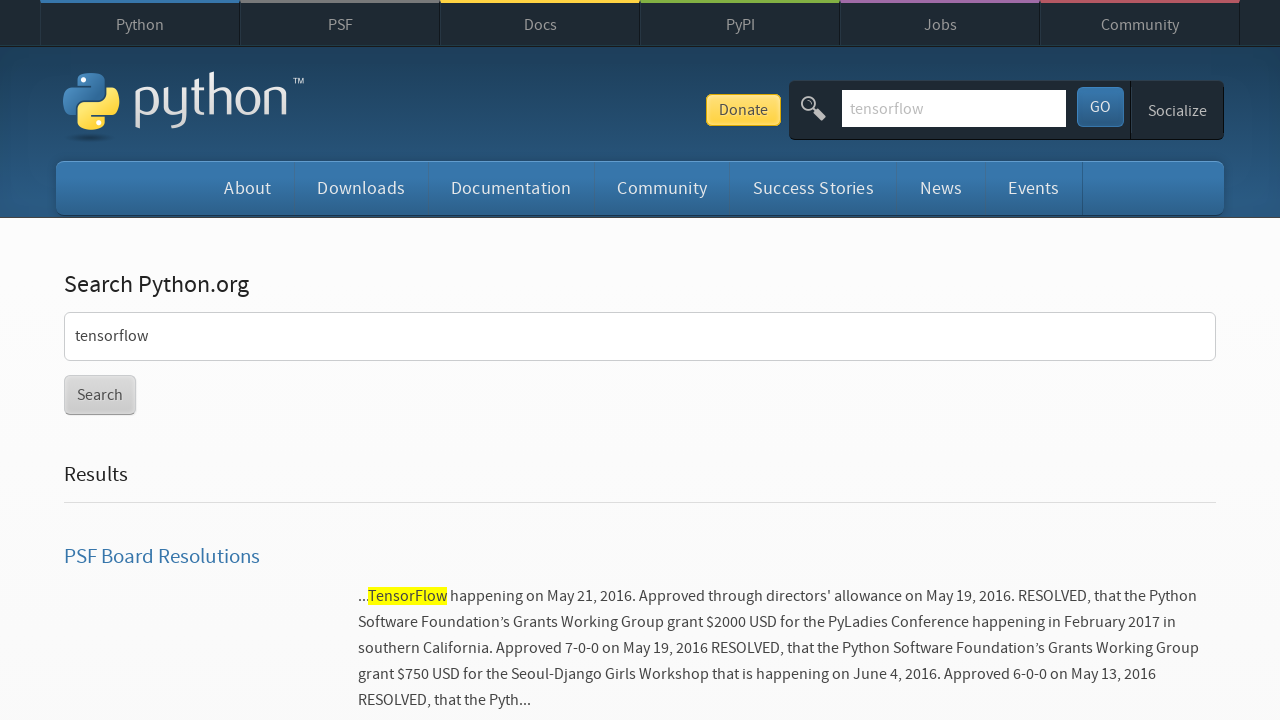

Search results container loaded
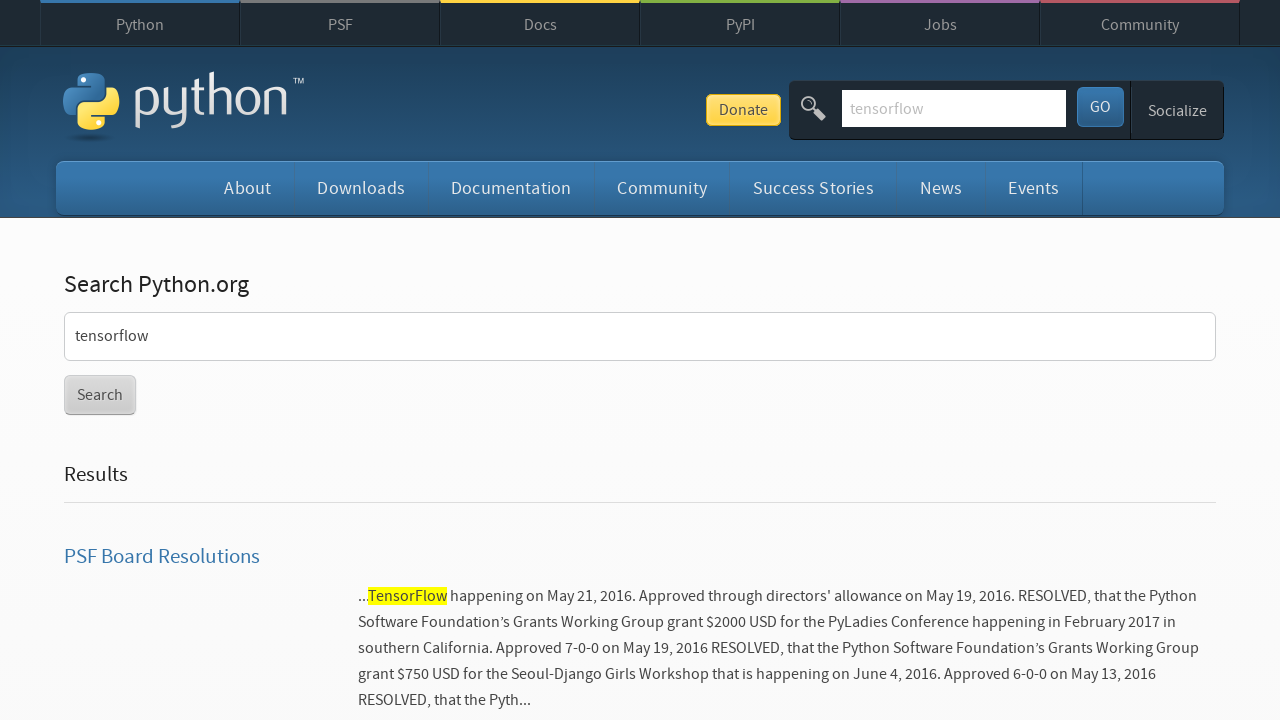

Verified search results are displayed (found tensorflow results)
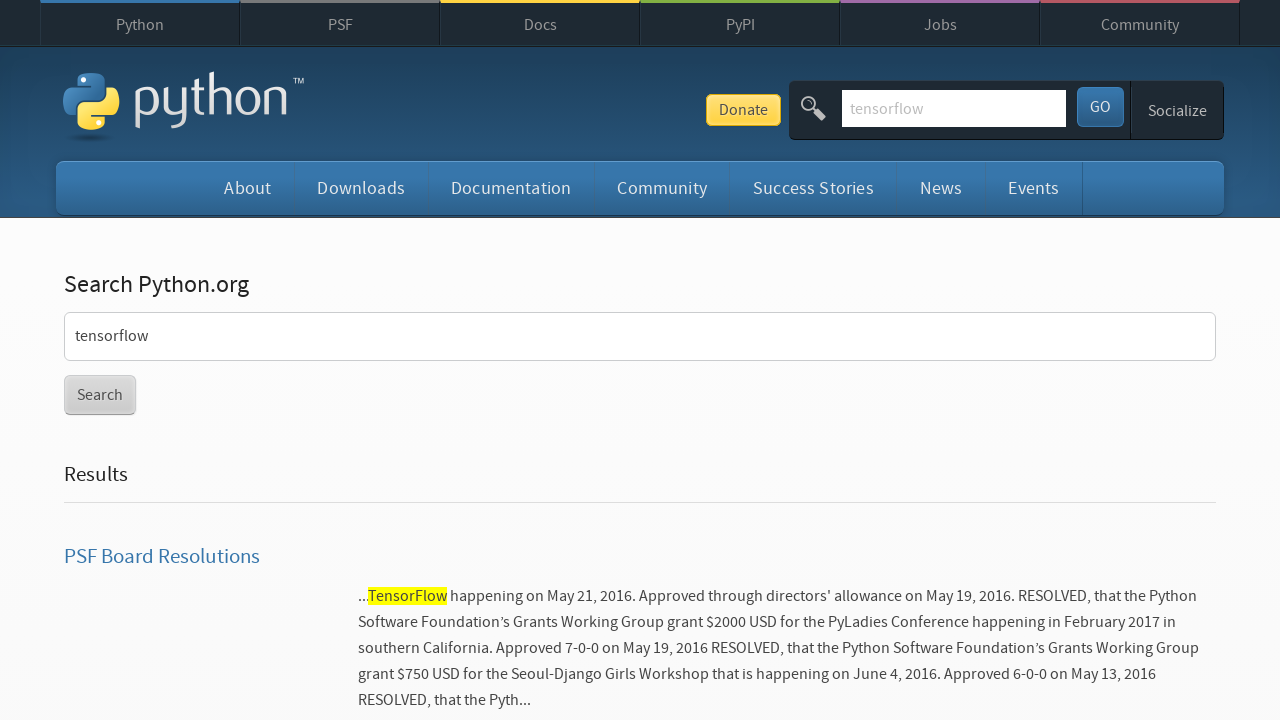

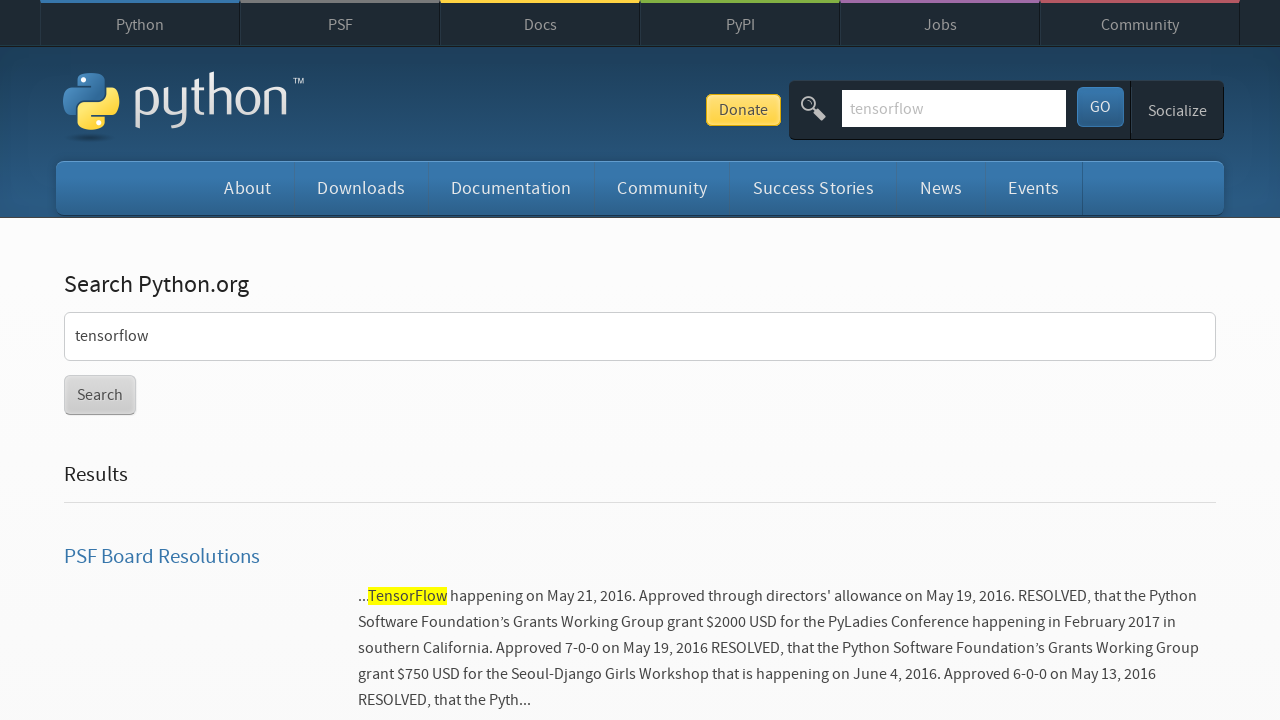